Tests radio button selection state on a demo page by locating radio button elements and checking their selected status

Starting URL: https://demoqa.com/radio-button

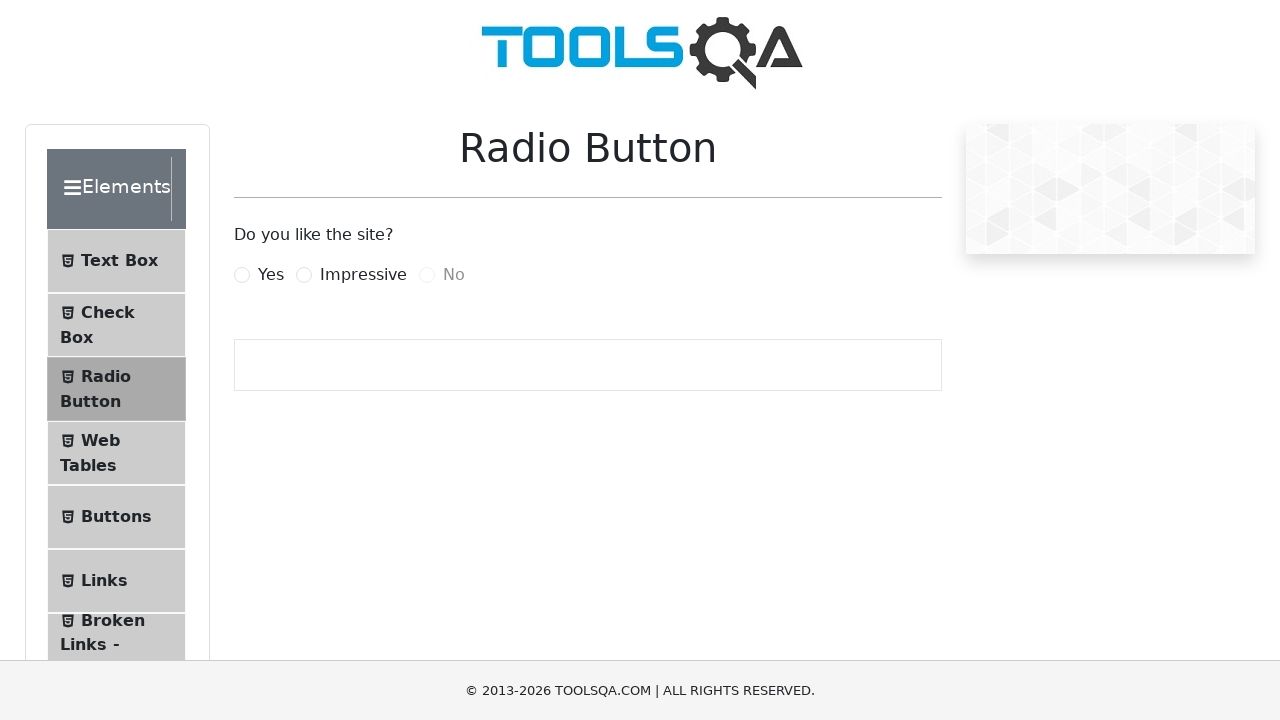

Clicked 'Yes' radio button label at (271, 275) on label[for='yesRadio']
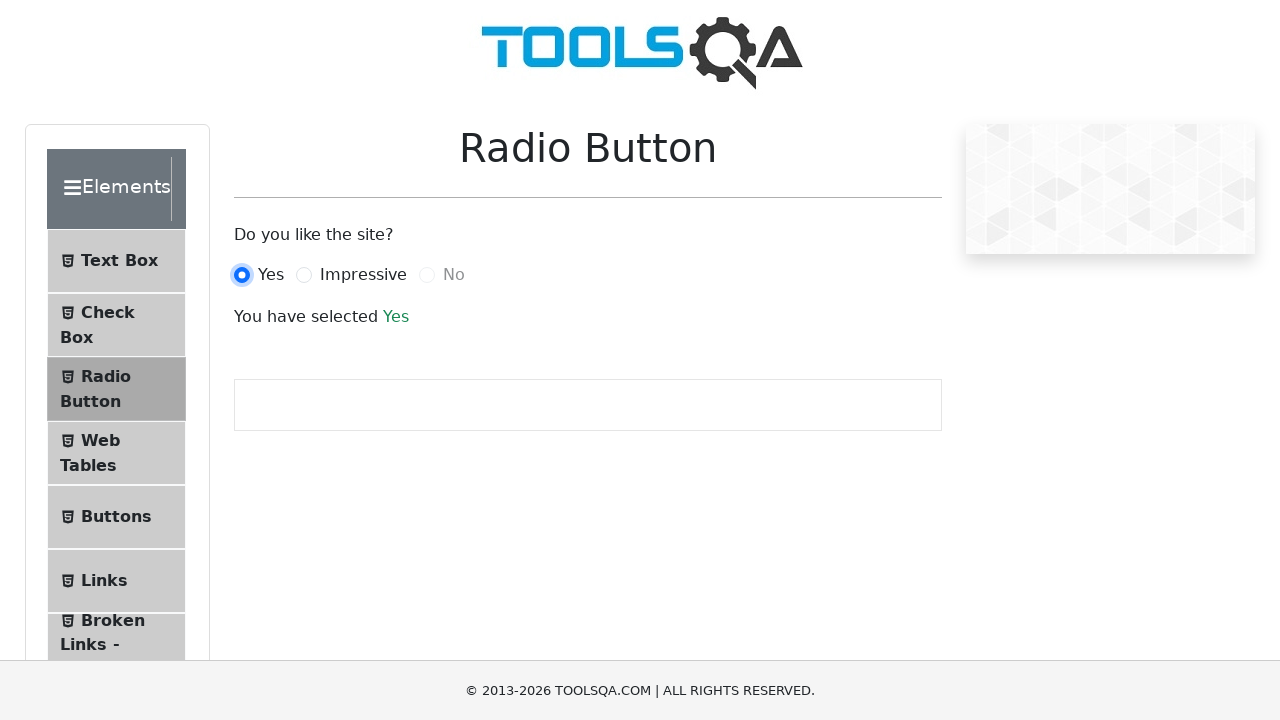

Verified 'Yes' radio button is checked
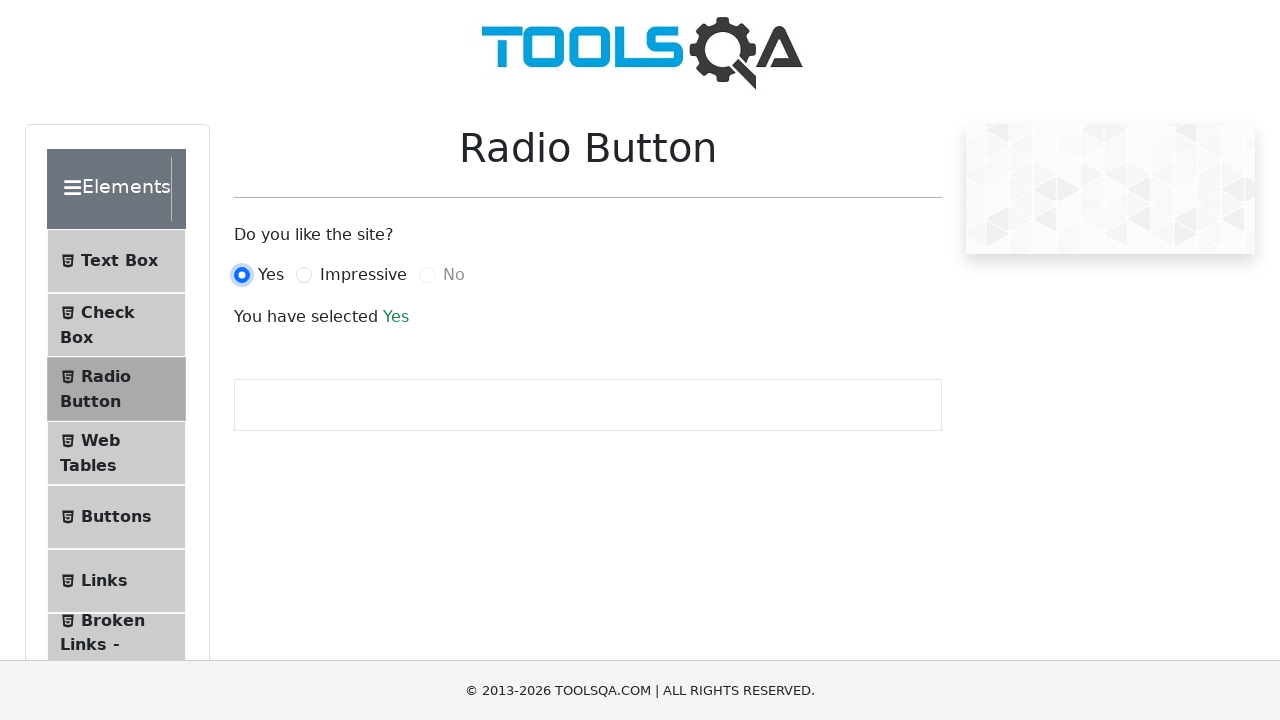

Clicked 'Impressive' radio button label at (363, 275) on label[for='impressiveRadio']
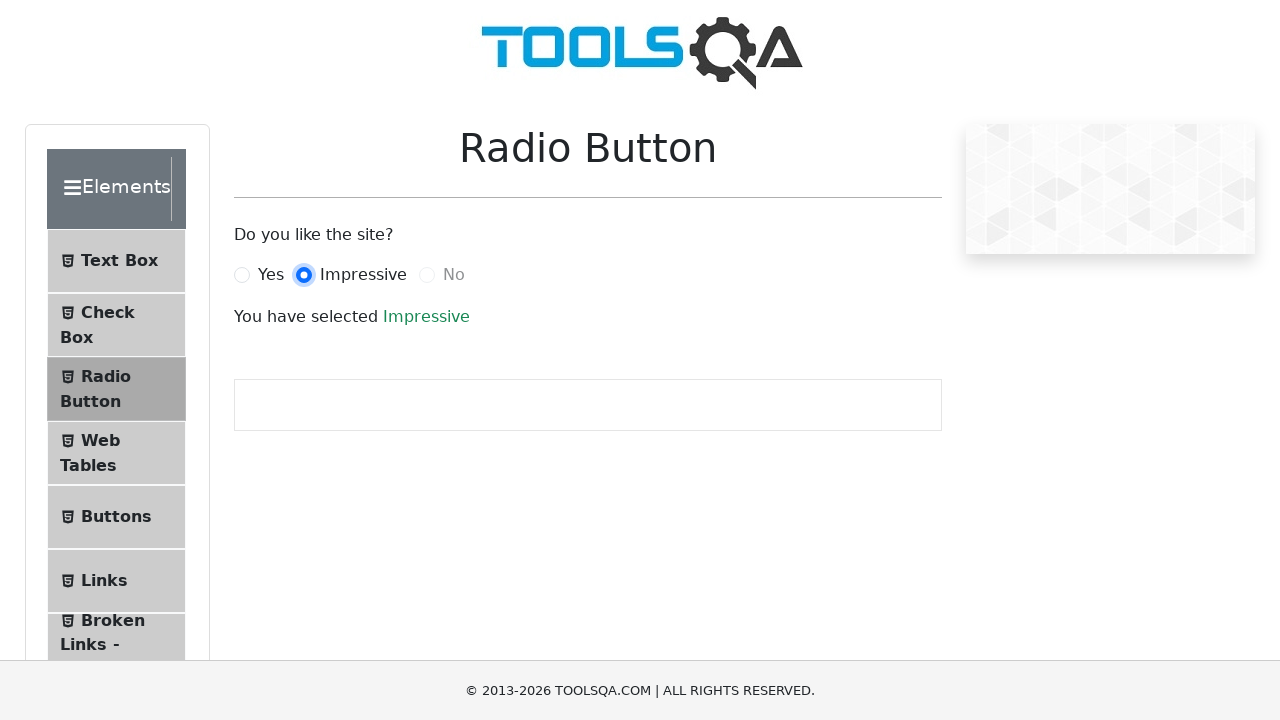

Verified 'Impressive' radio button is checked
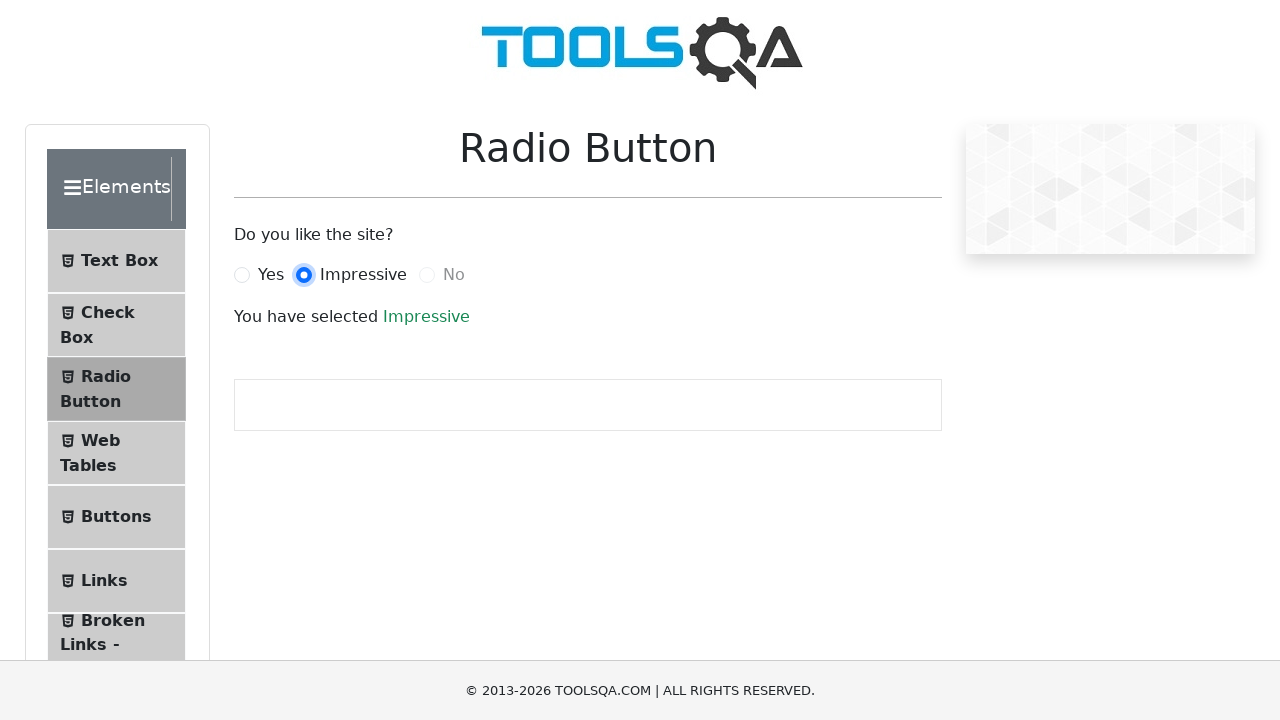

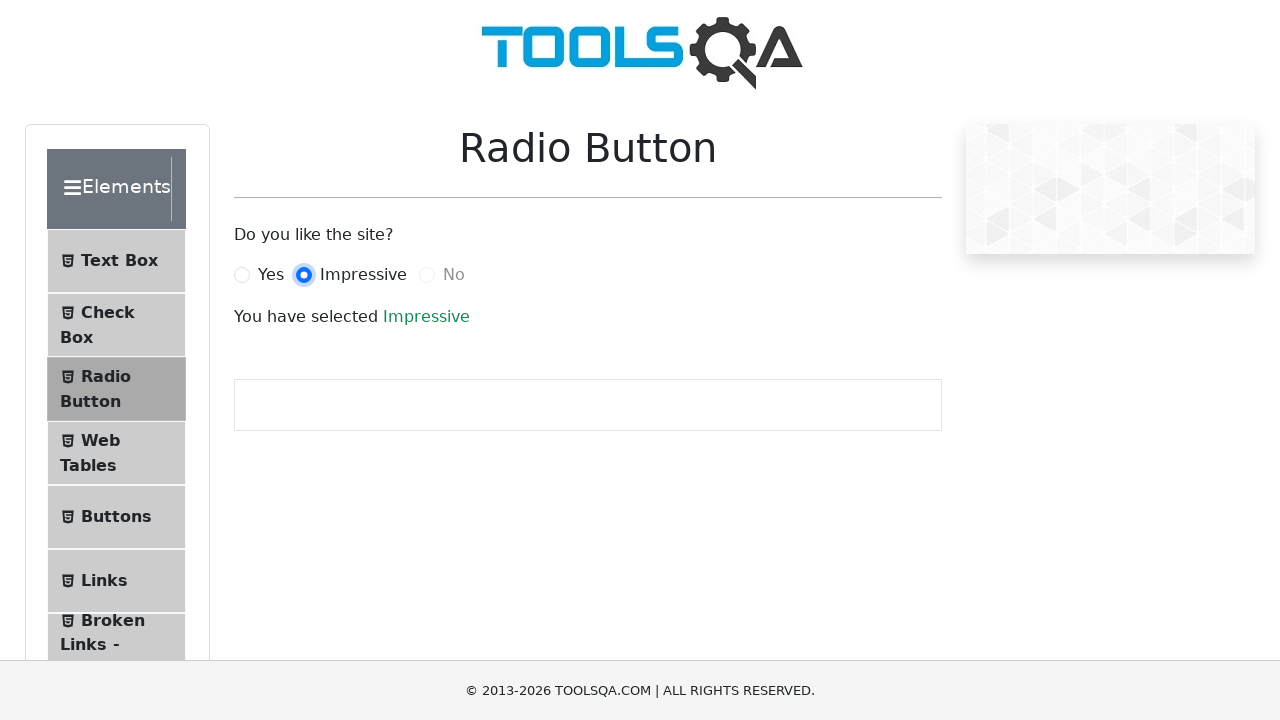